Tests window handling functionality by opening new tabs, switching between windows, and returning to the parent window

Starting URL: https://www.hyrtutorials.com/p/window-handles-practice.html

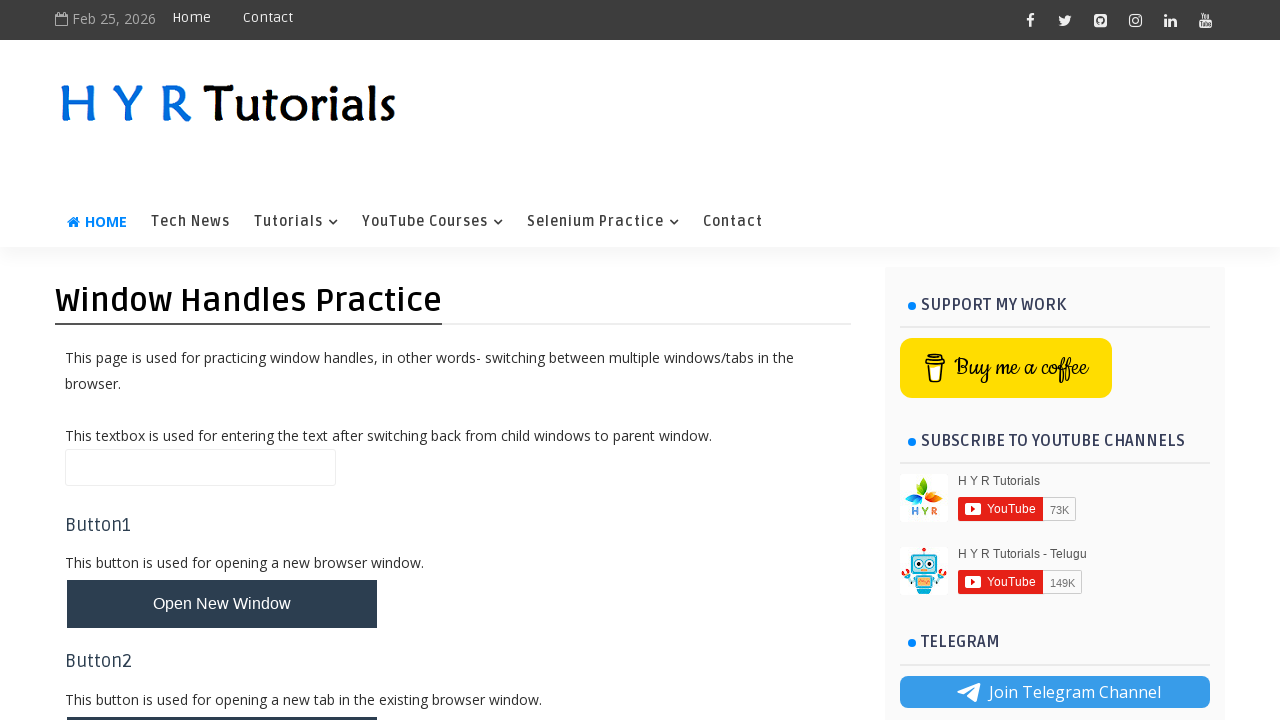

Clicked button to open new tab at (222, 696) on #newTabBtn
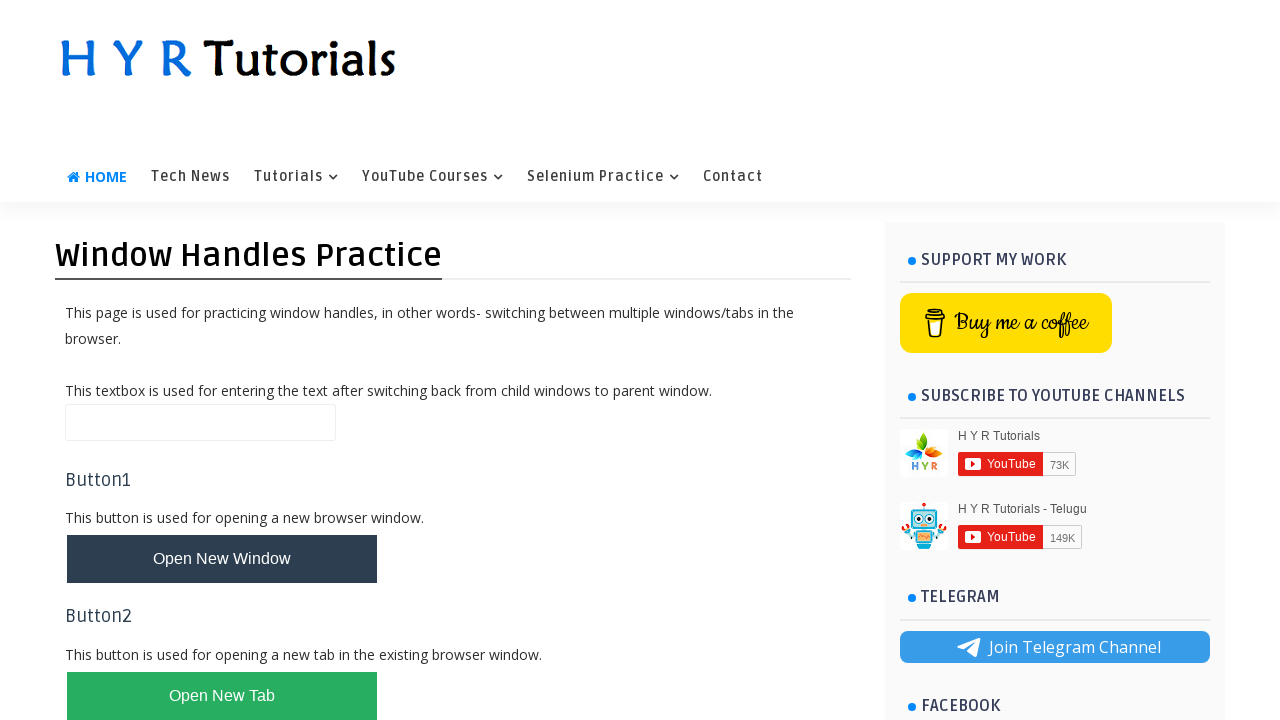

Clicked button to open another new tab at (222, 499) on #newTabsBtn
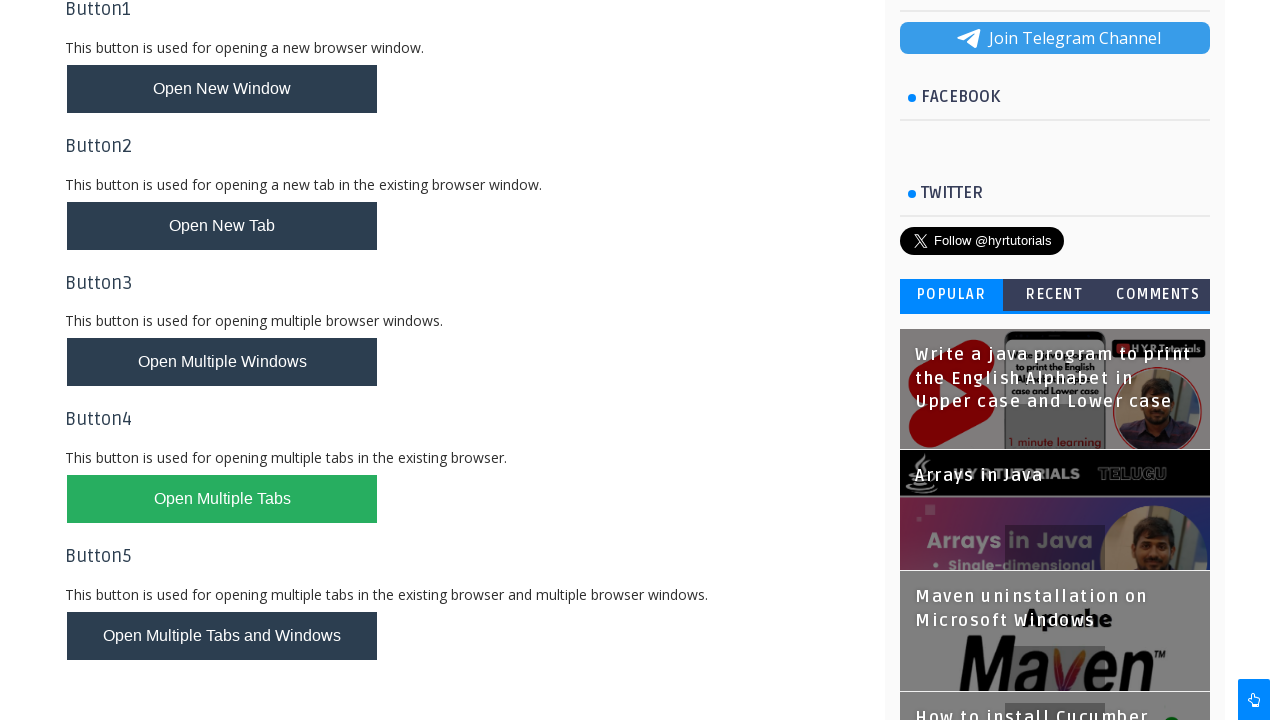

Stored reference to main page
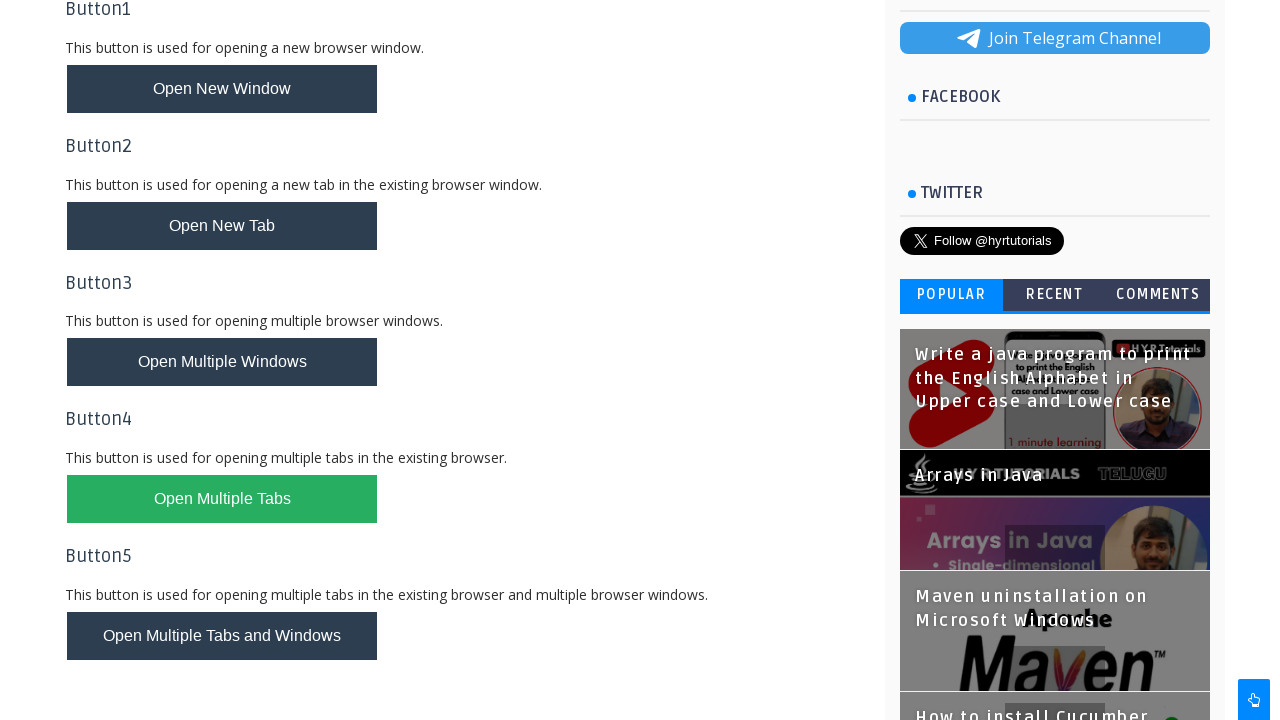

Retrieved all open pages/tabs from context
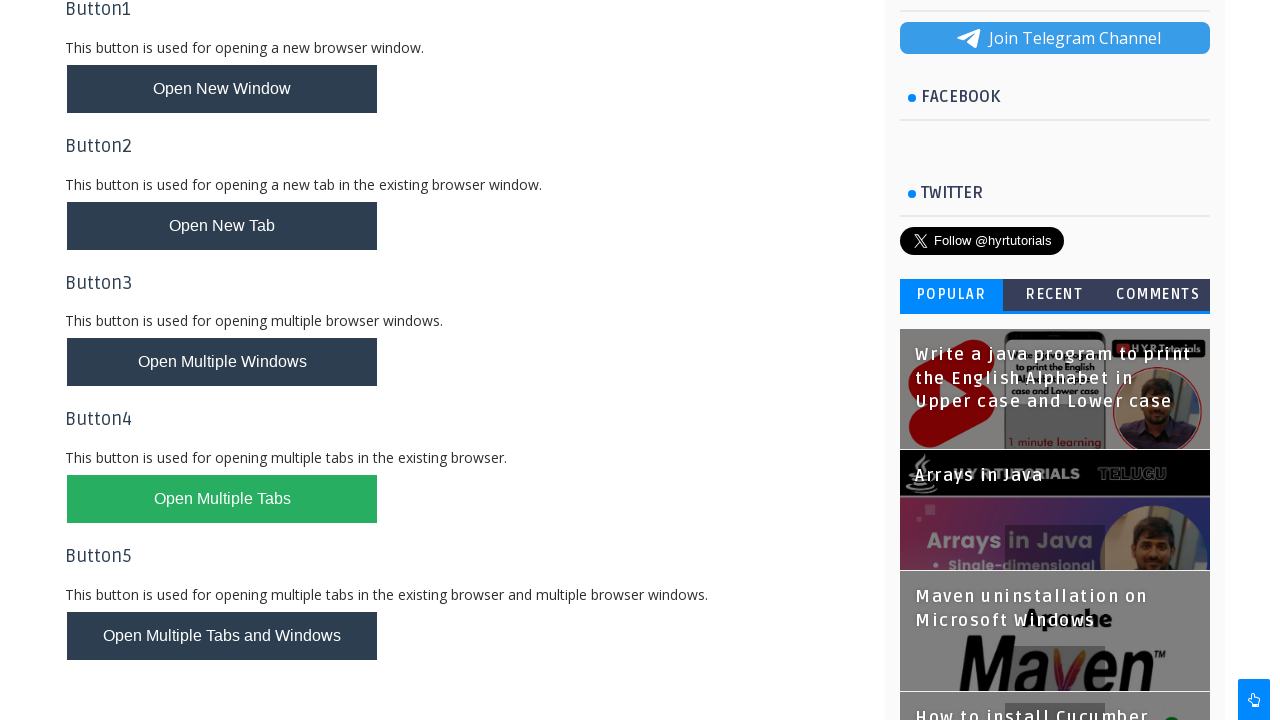

Found target page with 'Basic Controls' in title: Basic Controls - H Y R Tutorials
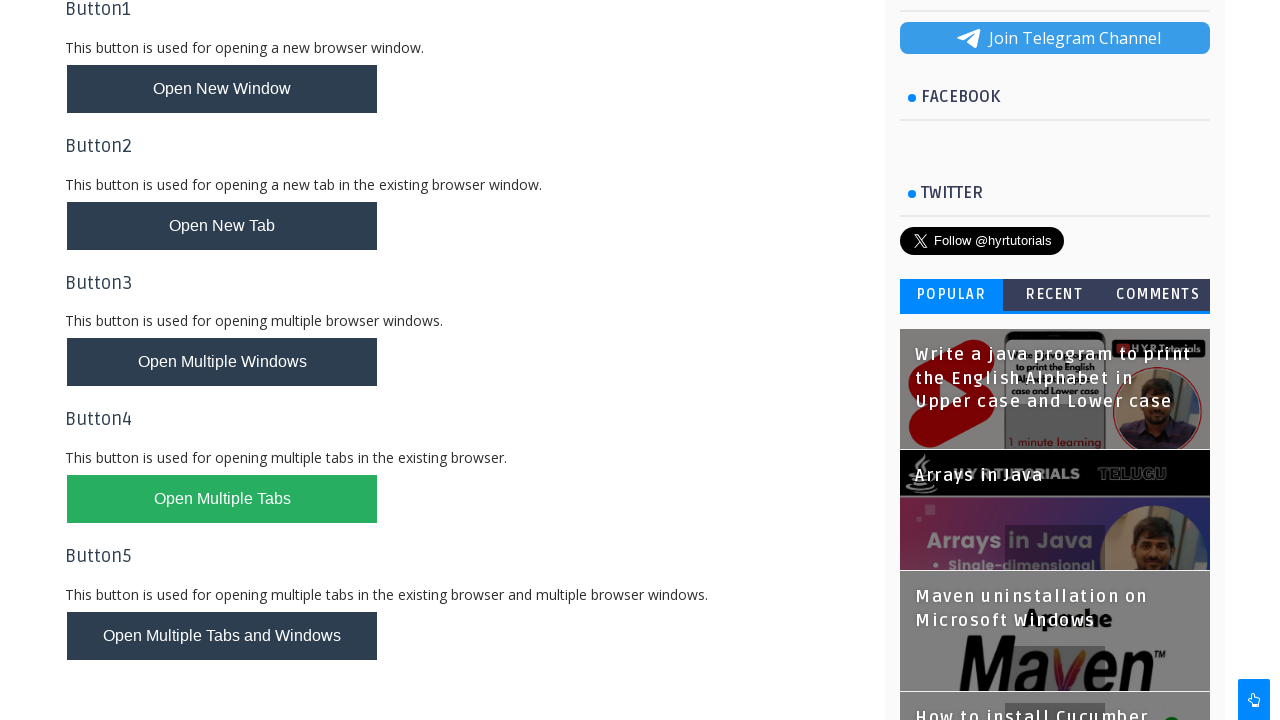

Window handling test completed - main page remains active
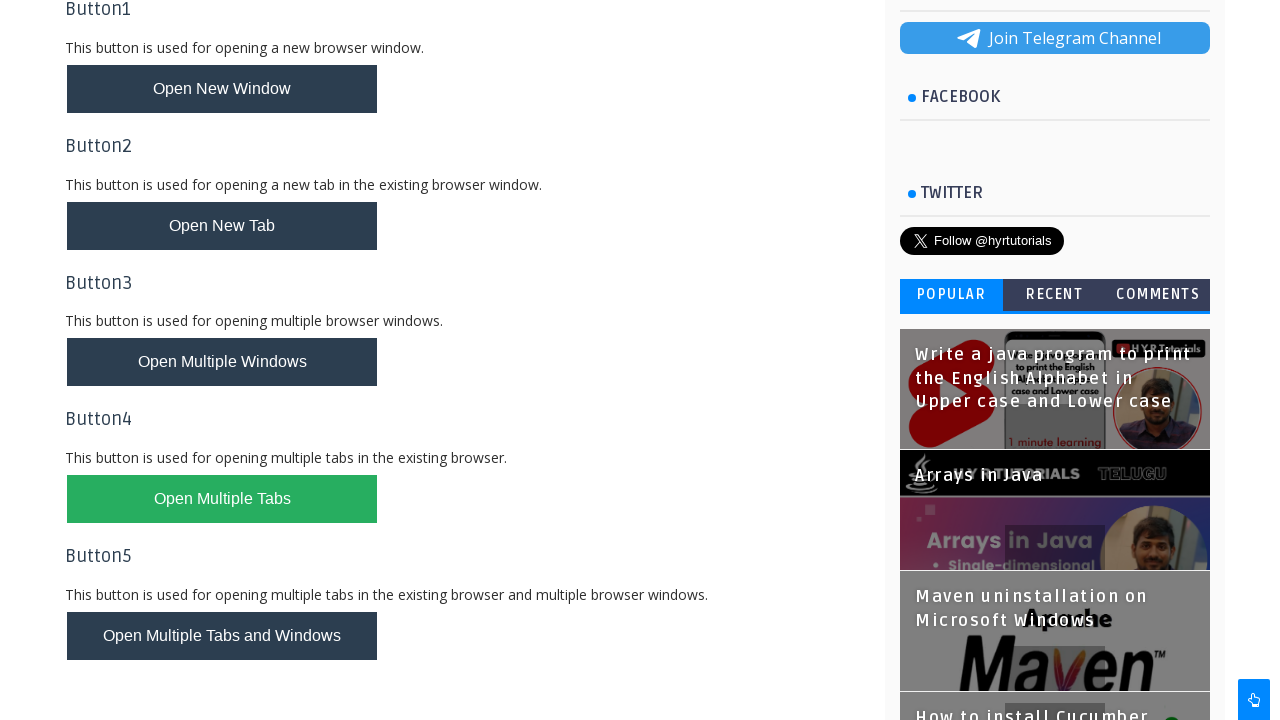

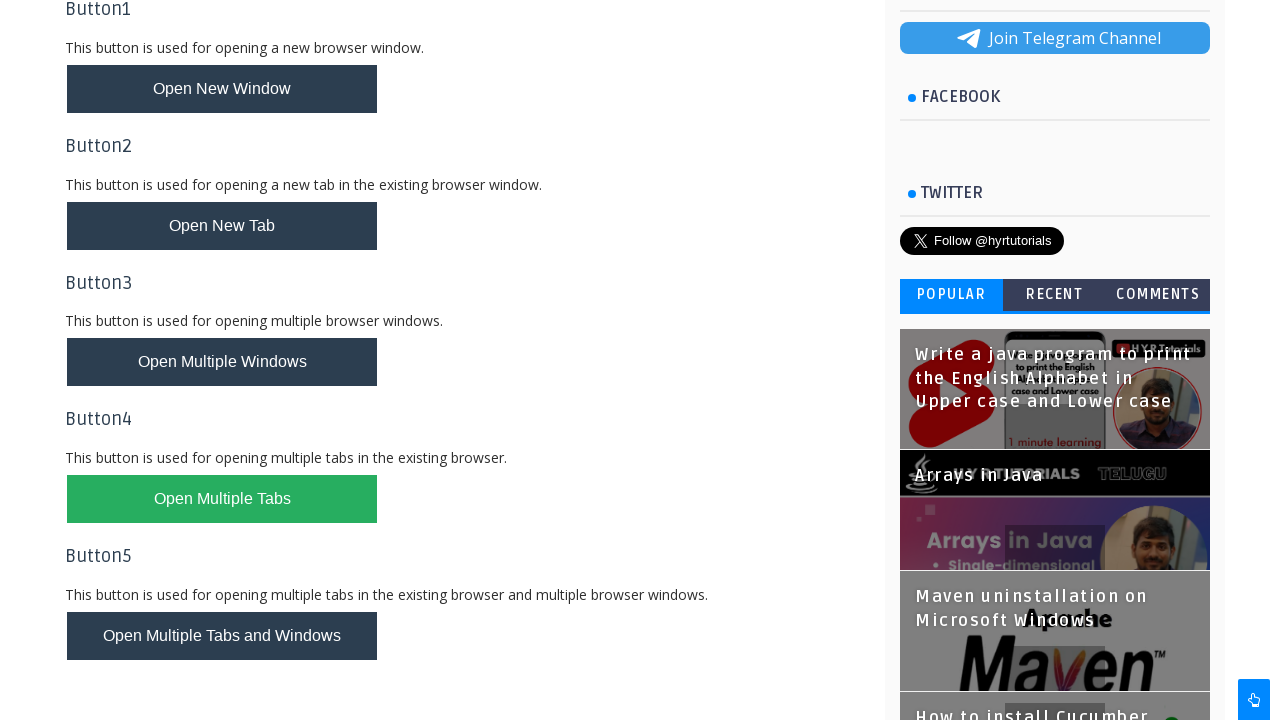